Navigates to HDFC Bank homepage, refreshes the page, and closes a promotional popup banner by clicking the close button.

Starting URL: https://www.hdfcbank.com/

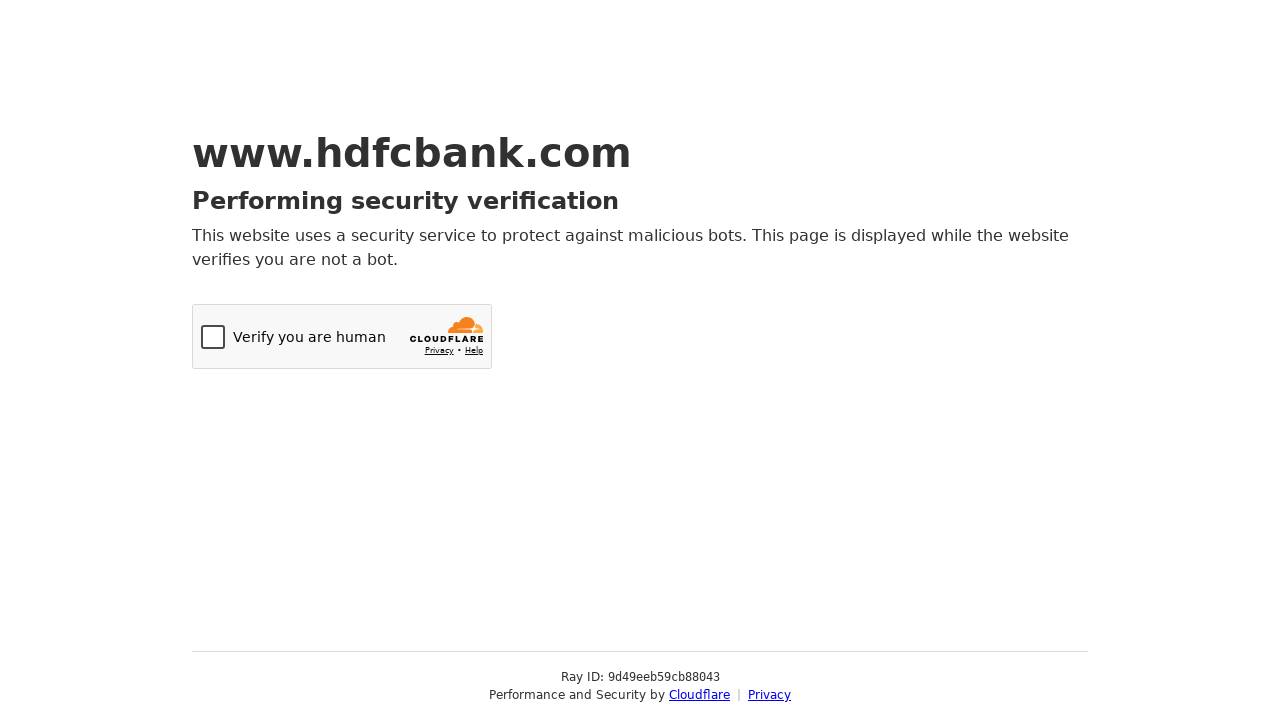

Refreshed HDFC Bank homepage
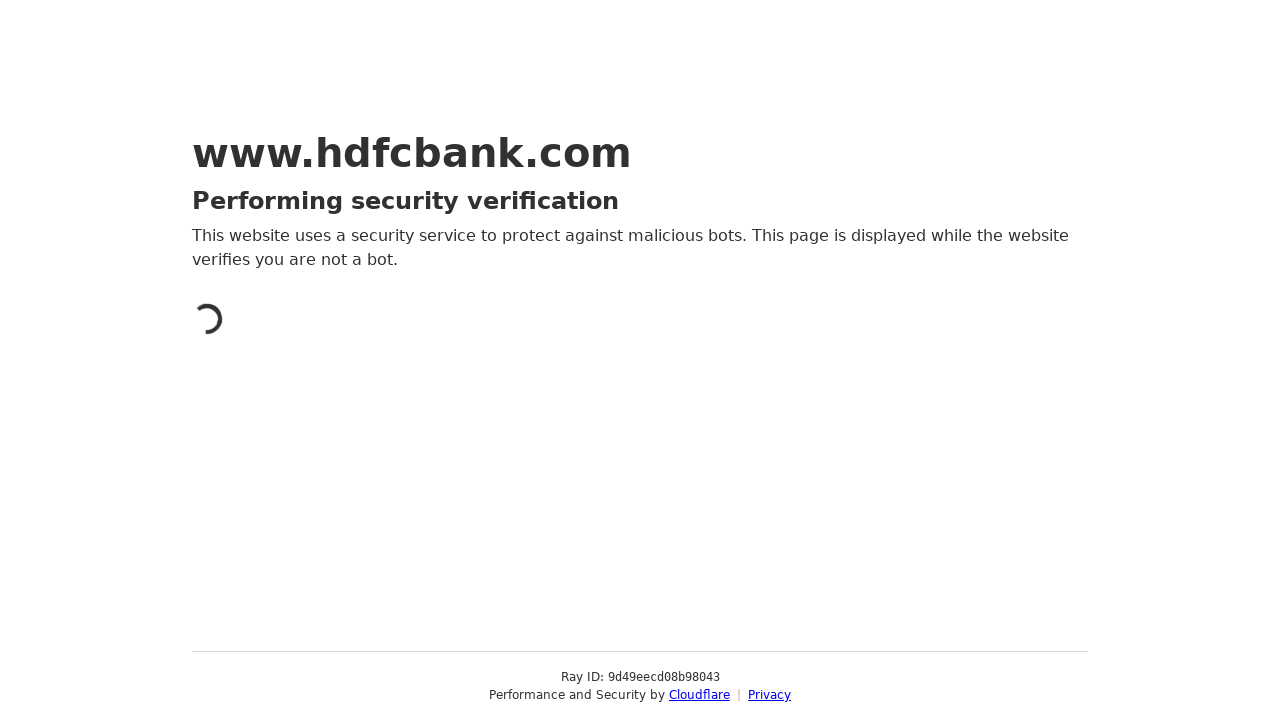

Waited 1 second for popups to appear
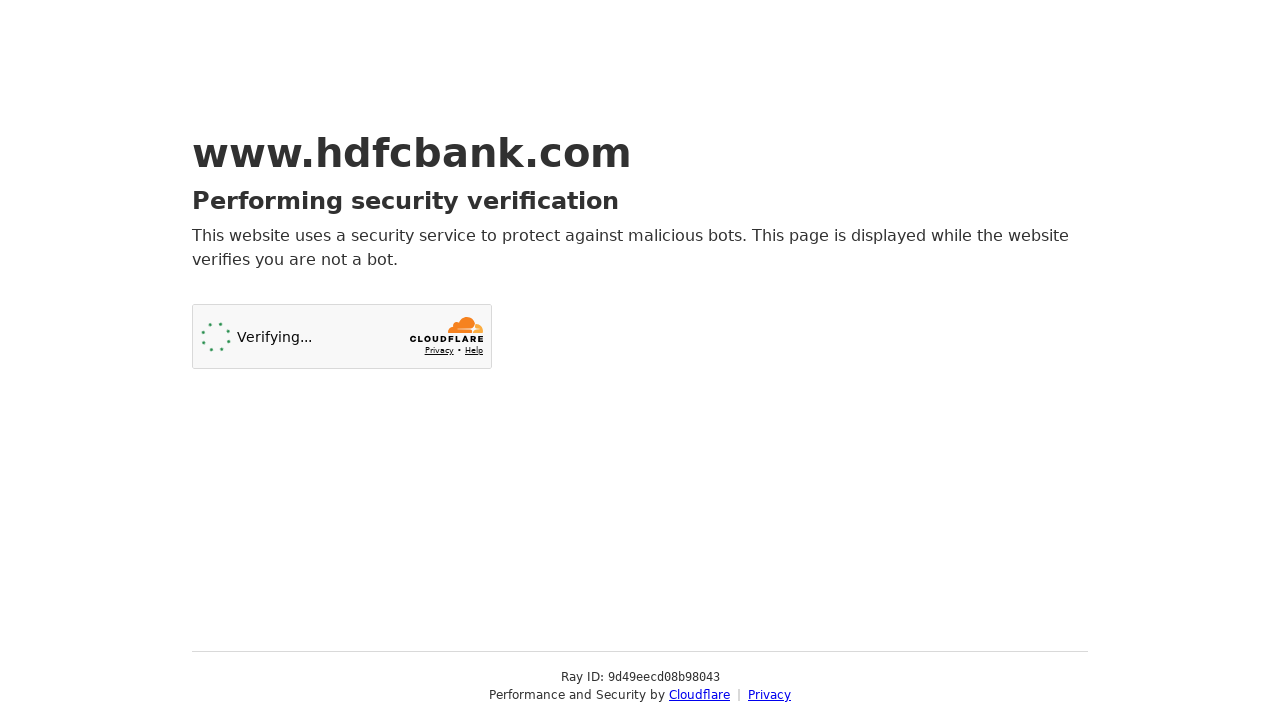

Promotional popup did not appear or close button not found on img.closeSummer
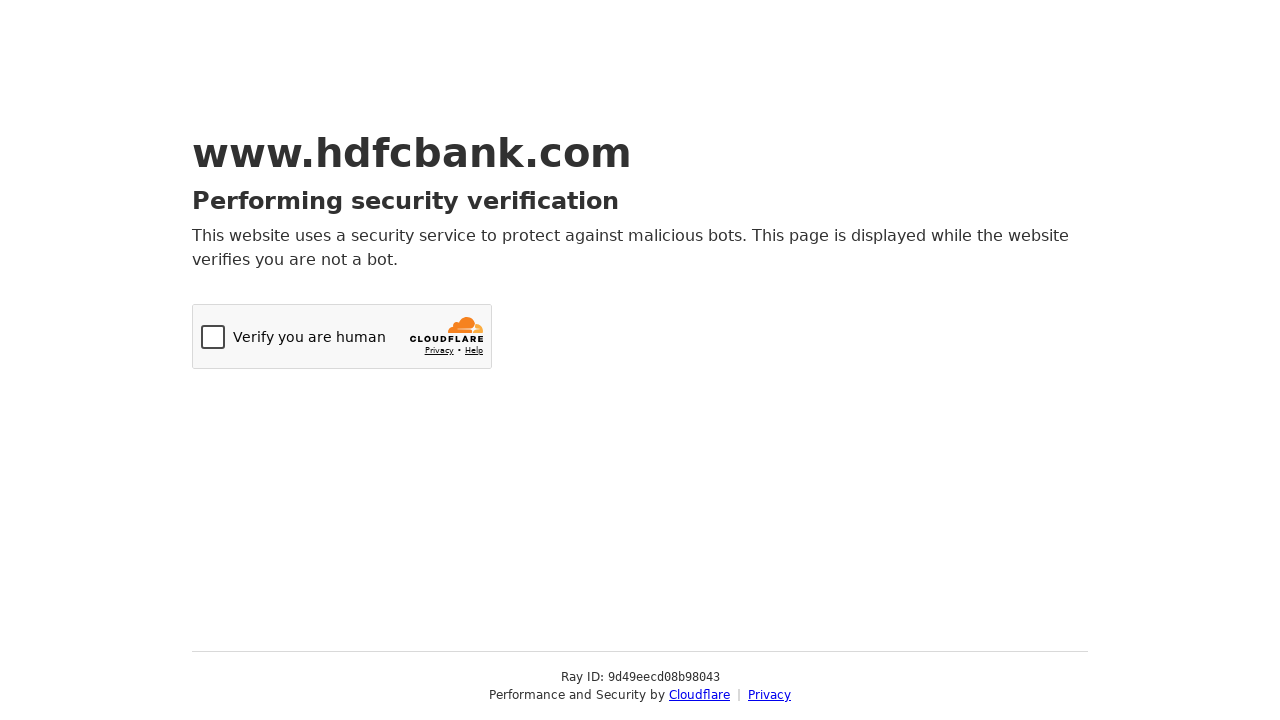

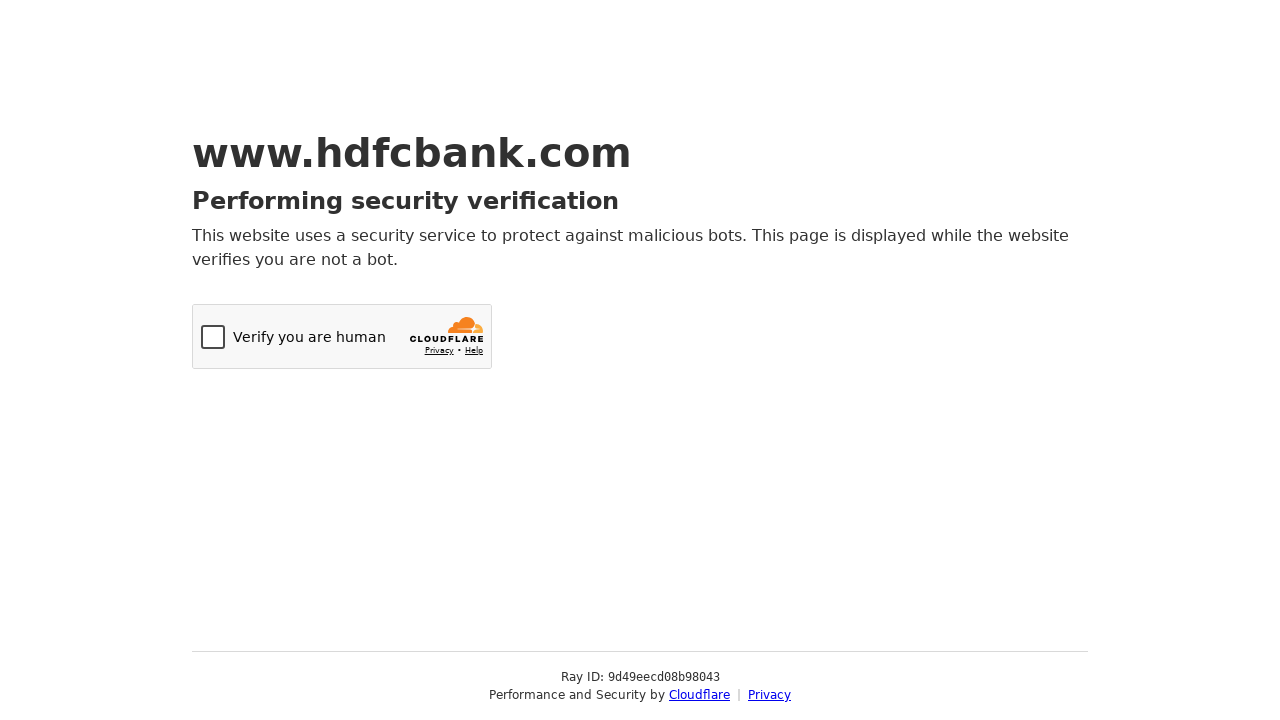